Adds a new todo item by typing text and clicking add button, then verifies the new item exists and is unchecked

Starting URL: https://lambdatest.github.io/sample-todo-app/

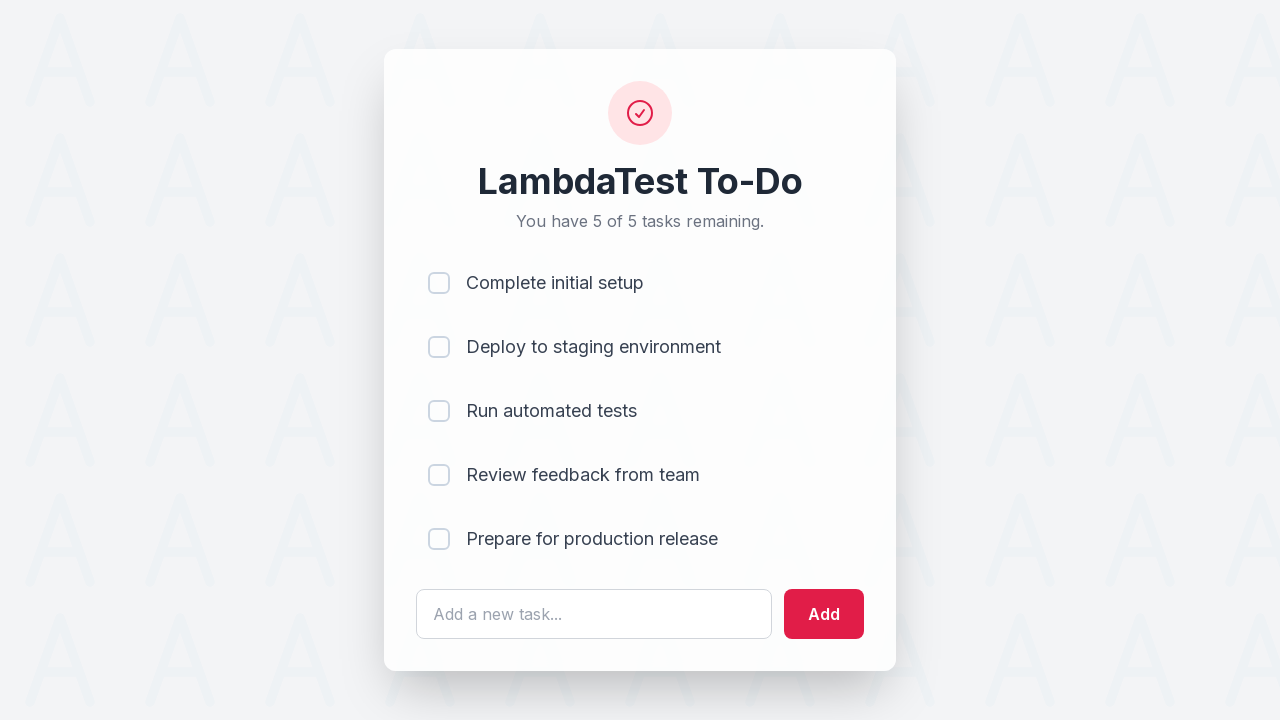

Filled todo text field with 'new' on #sampletodotext
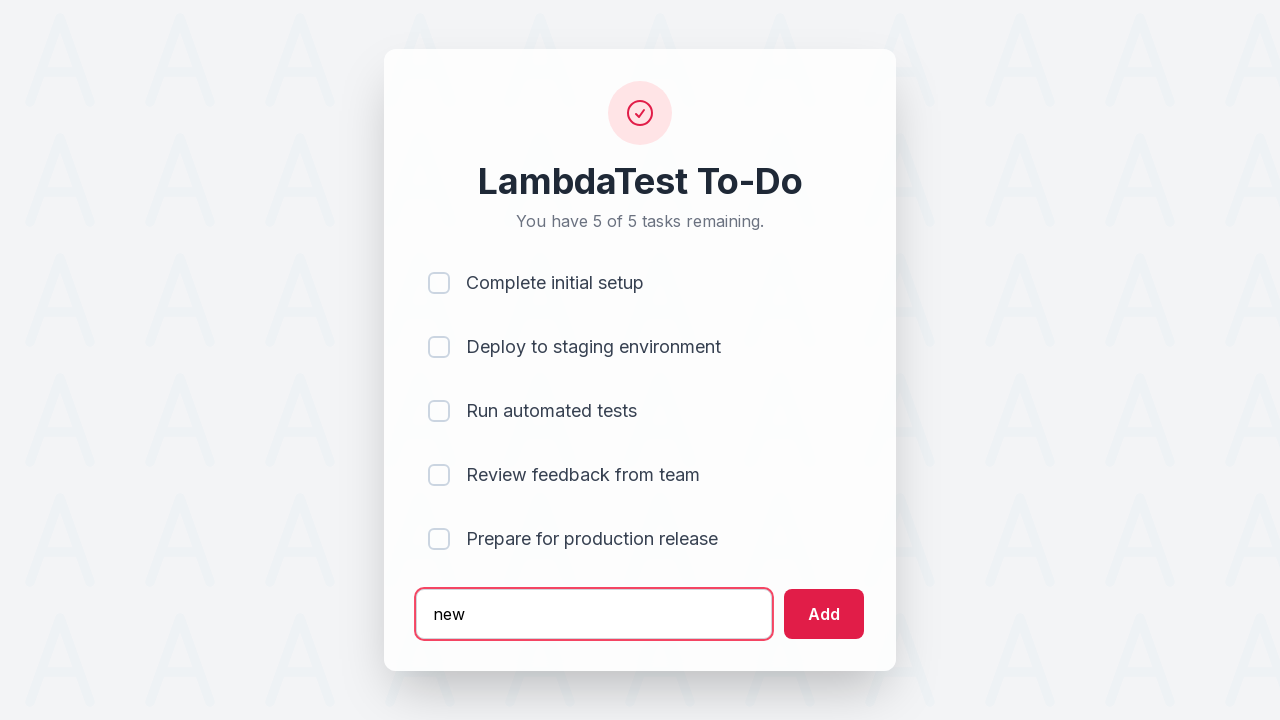

Clicked add button to create new todo item at (824, 614) on #addbutton
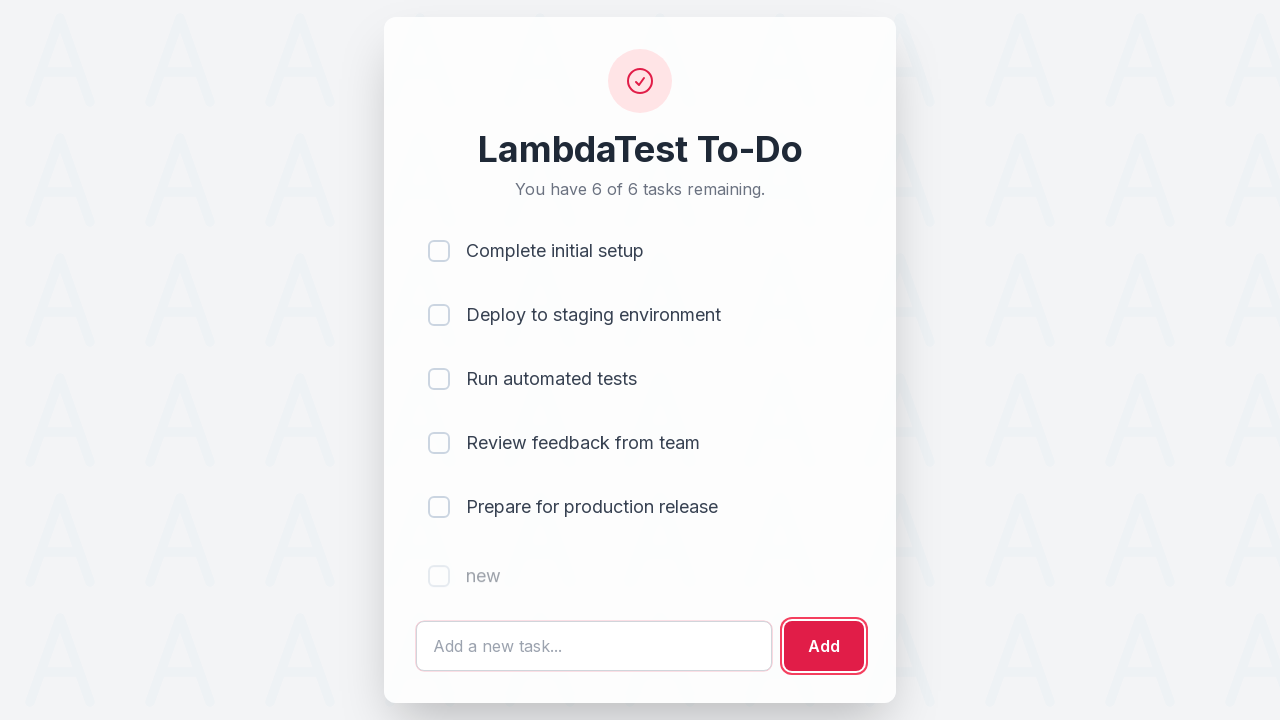

New todo item with name 'li6' appeared in the DOM
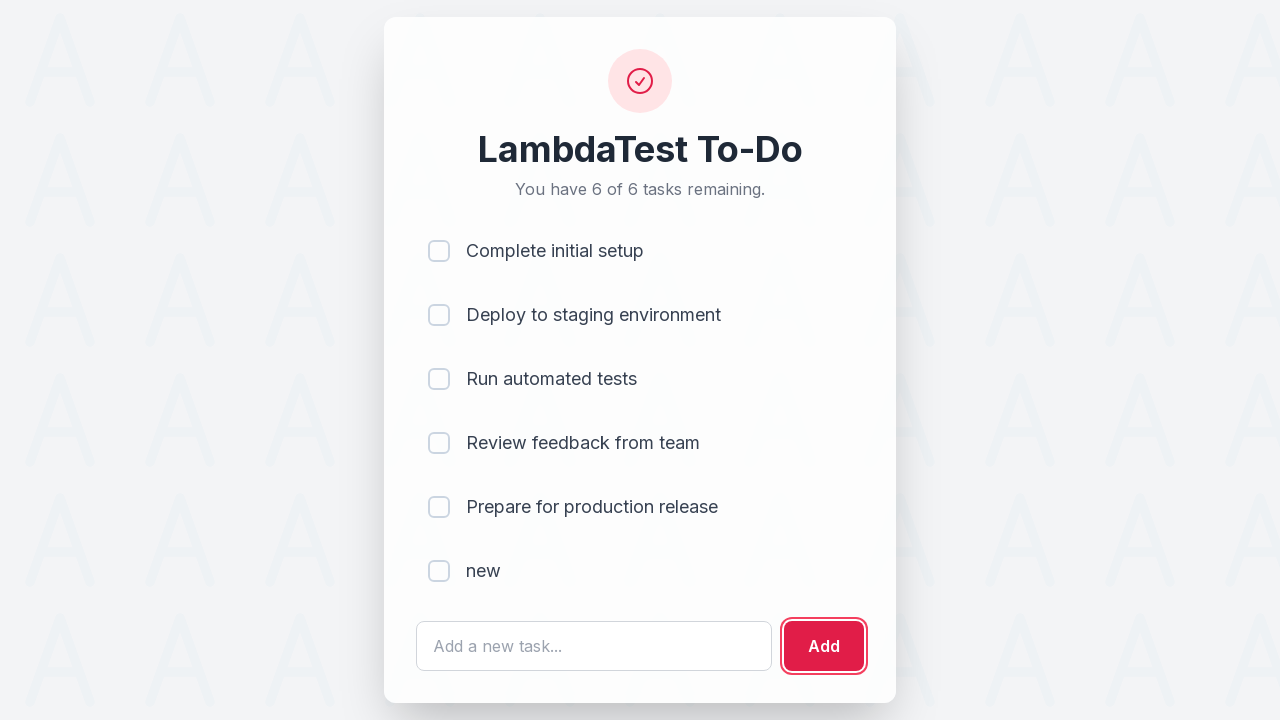

Verified new todo item is not checked
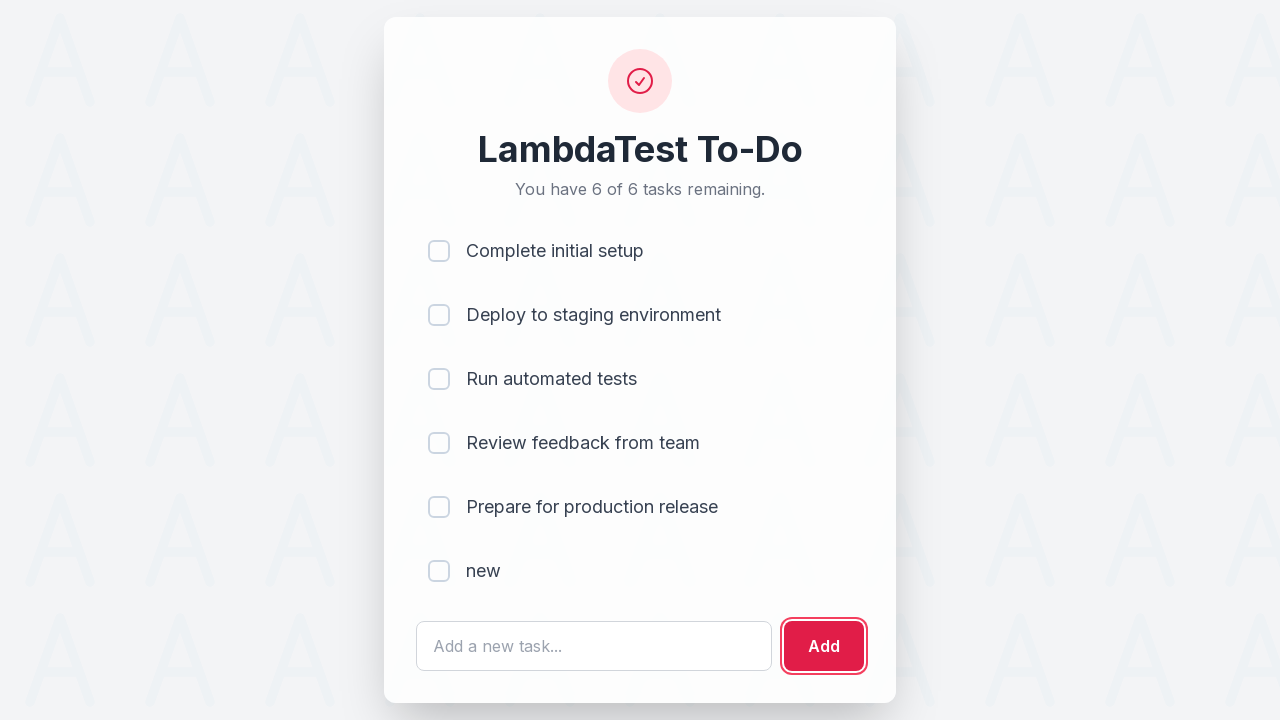

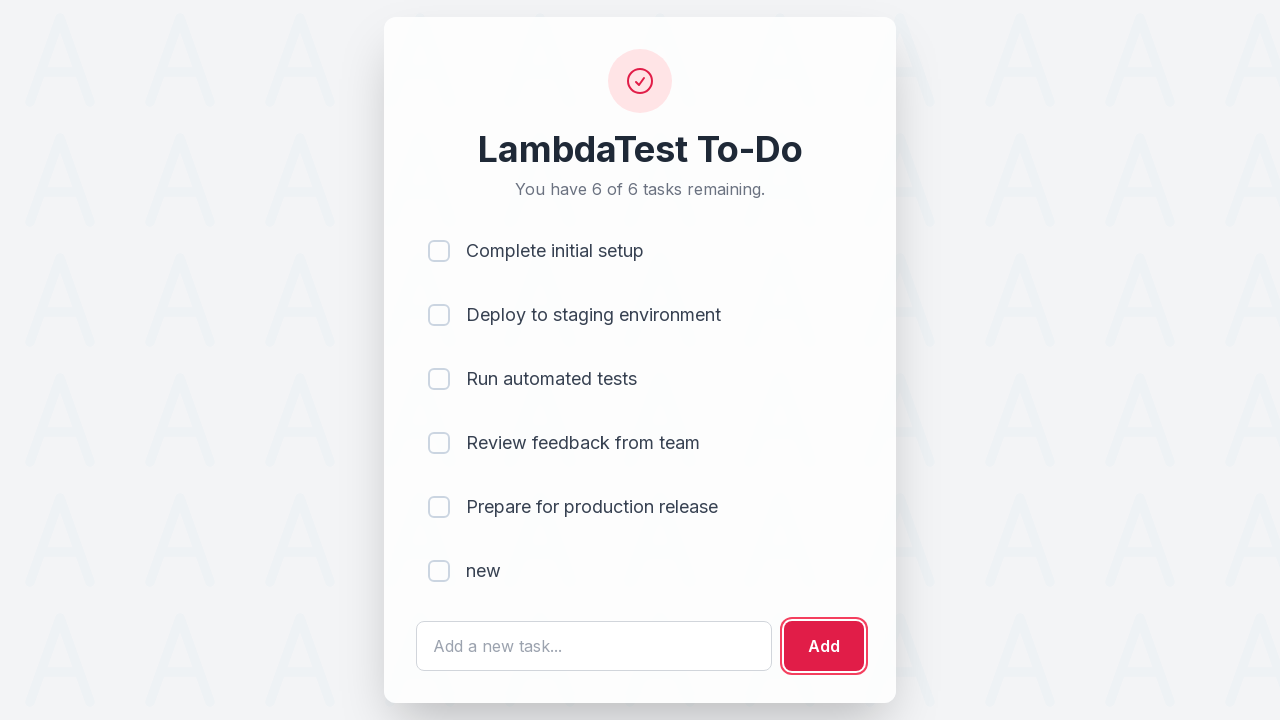